Tests filling multiple input fields with name, age, and dynamic text values

Starting URL: https://softwaretestingpro.github.io/Automation/Beginner/B-1.02-Input.html

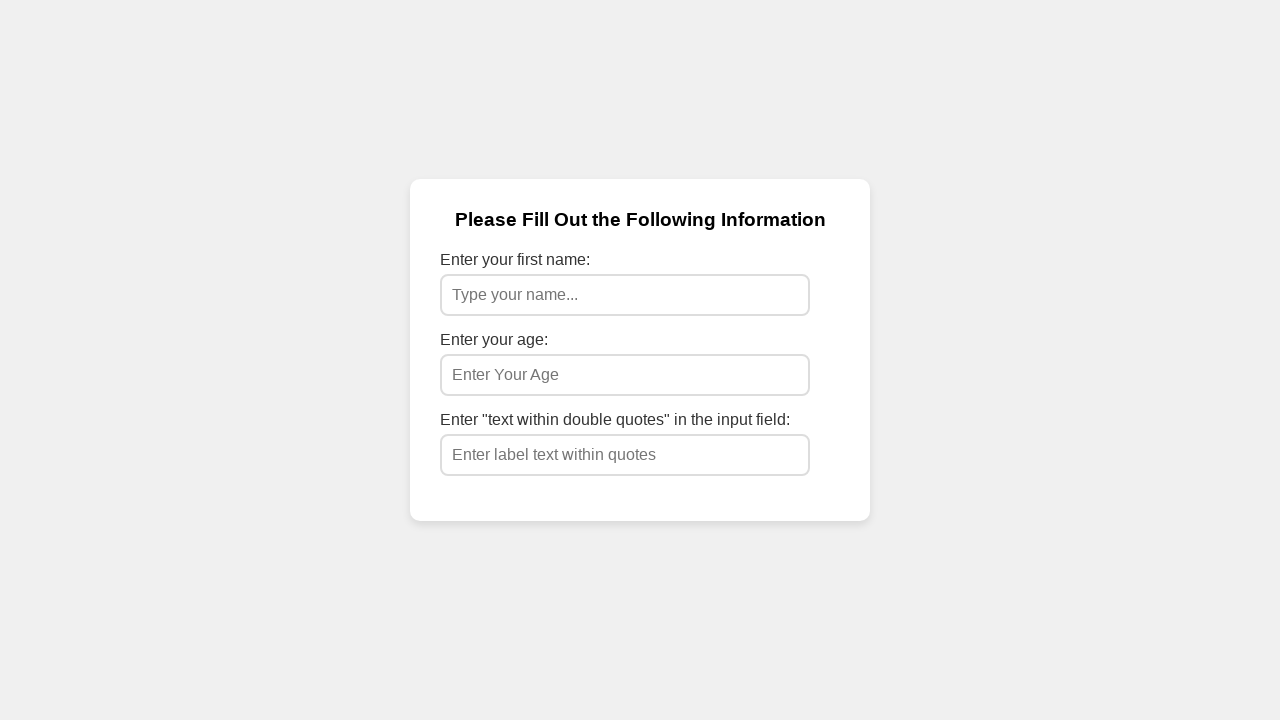

Filled name input field with 'Bhagat' on input[name='user-input-name']
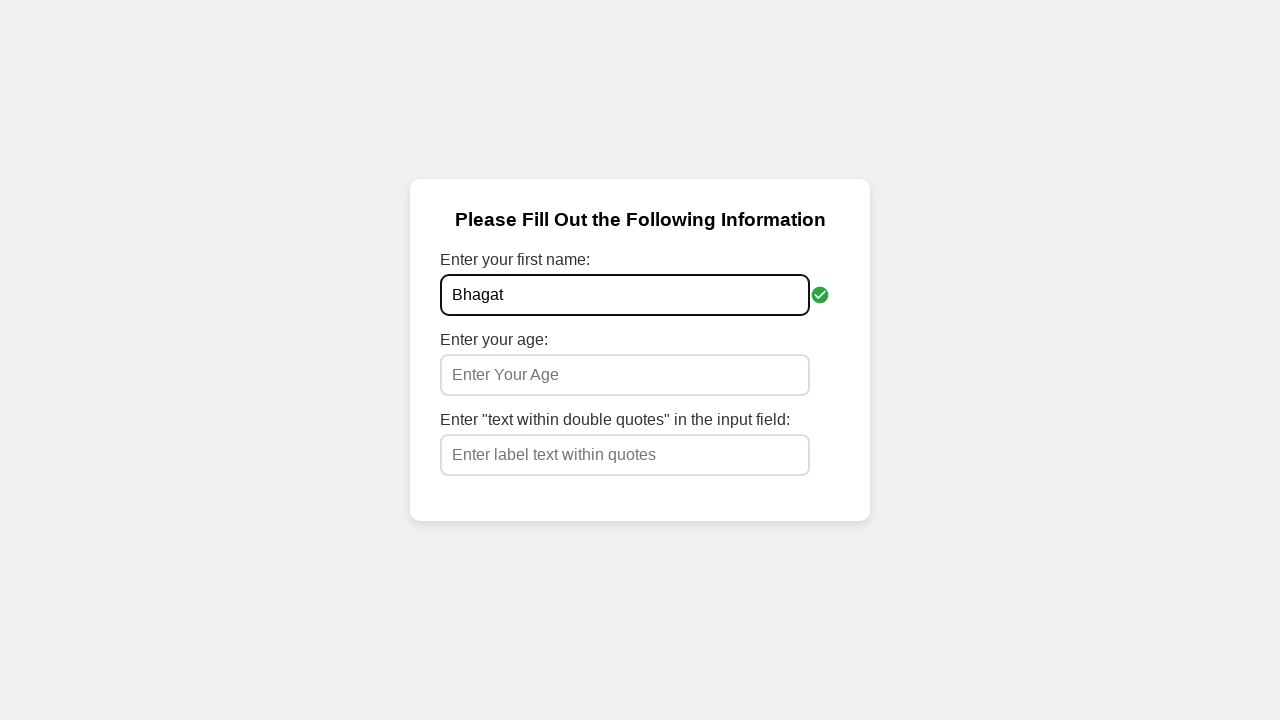

Name input validation check mark appeared
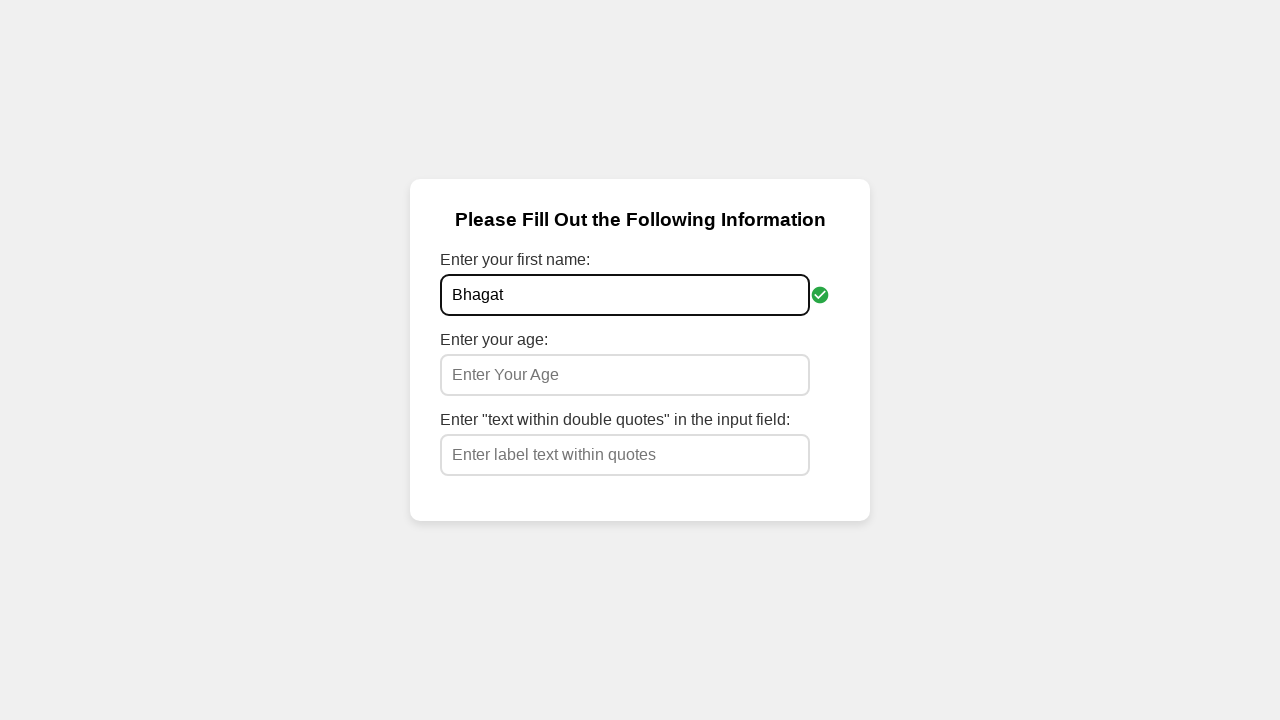

Filled age input field with '23' on input[name='user-input-age']
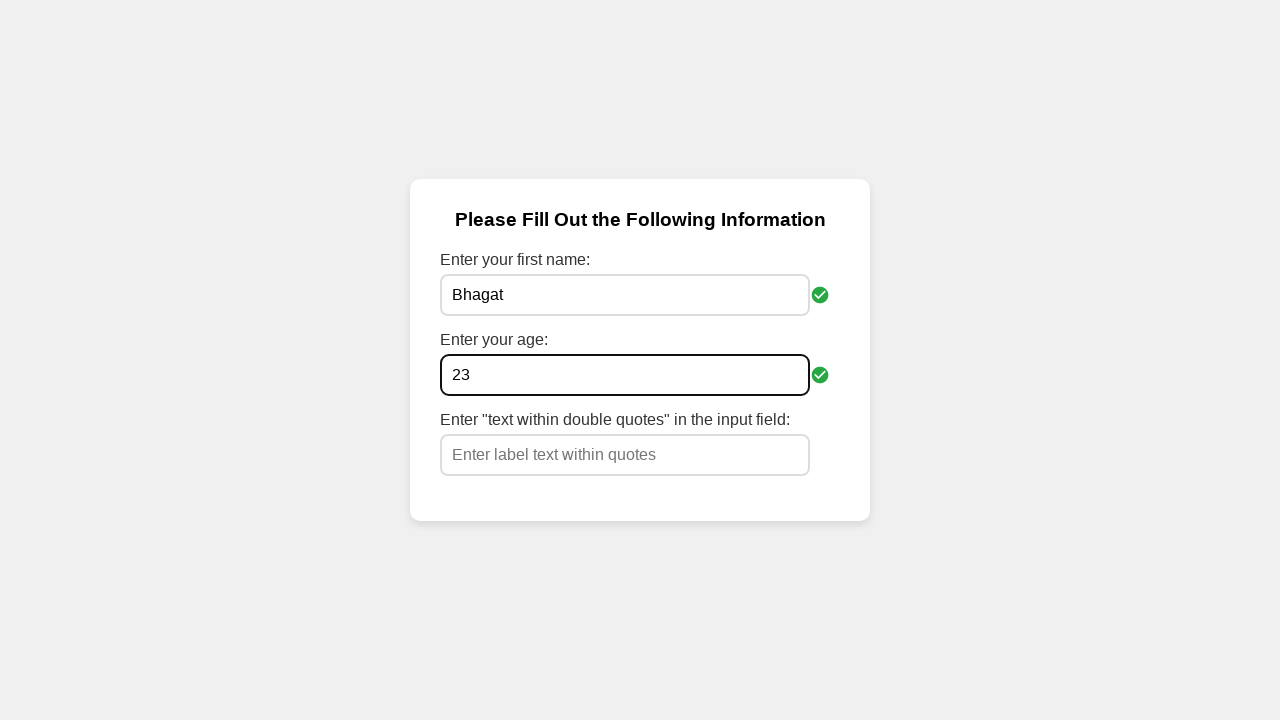

Age input validation check mark appeared
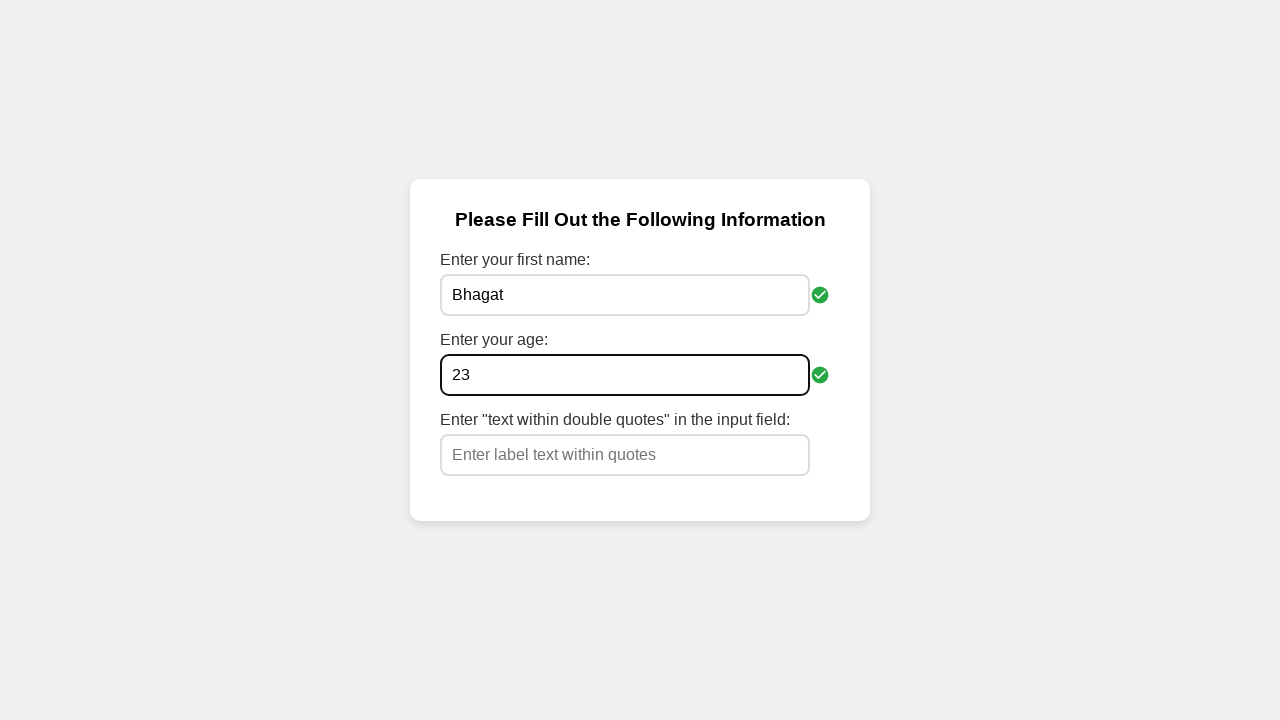

Retrieved dynamic text from label
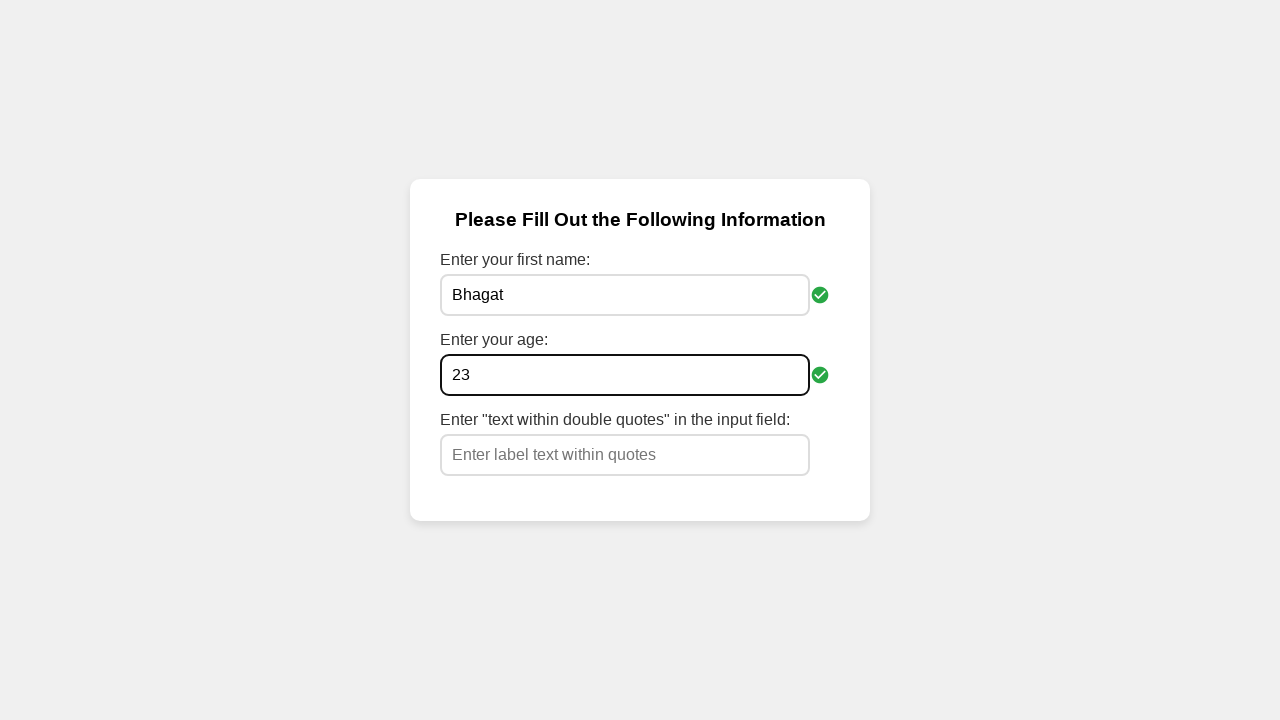

Extracted dynamic text value: 'text within double quotes'
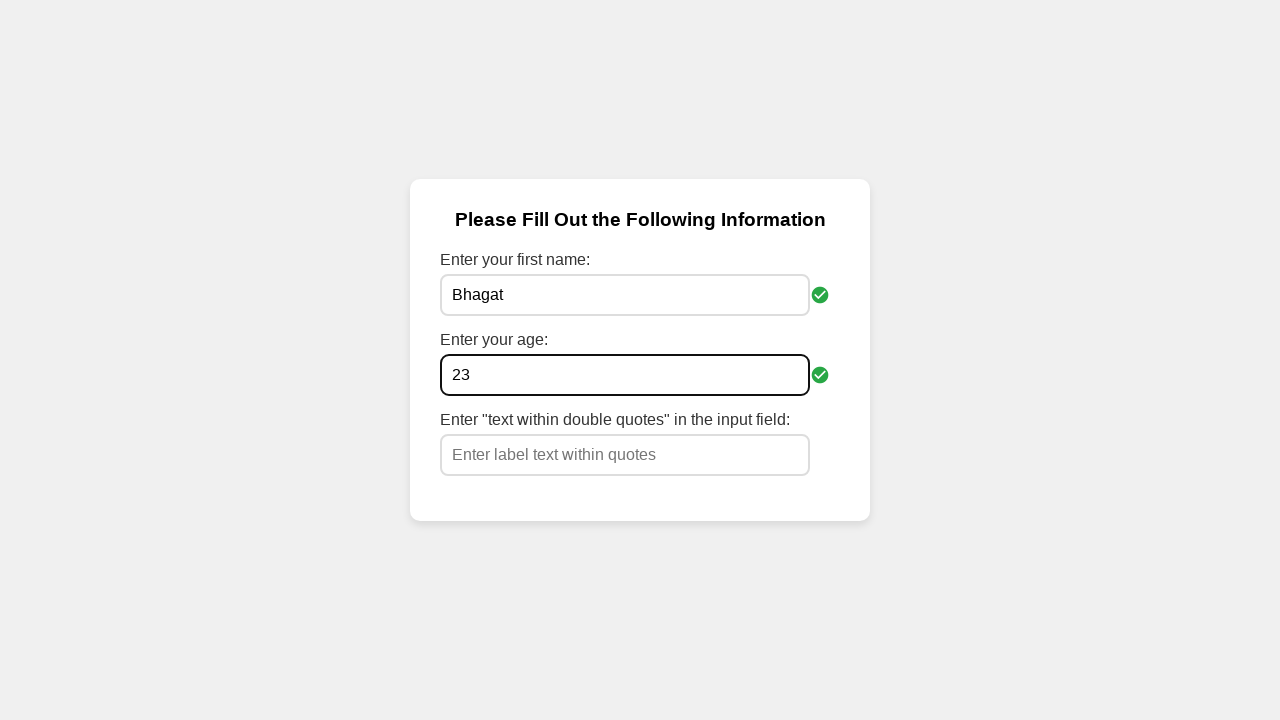

Filled text input field with dynamic value 'text within double quotes' on #text-input
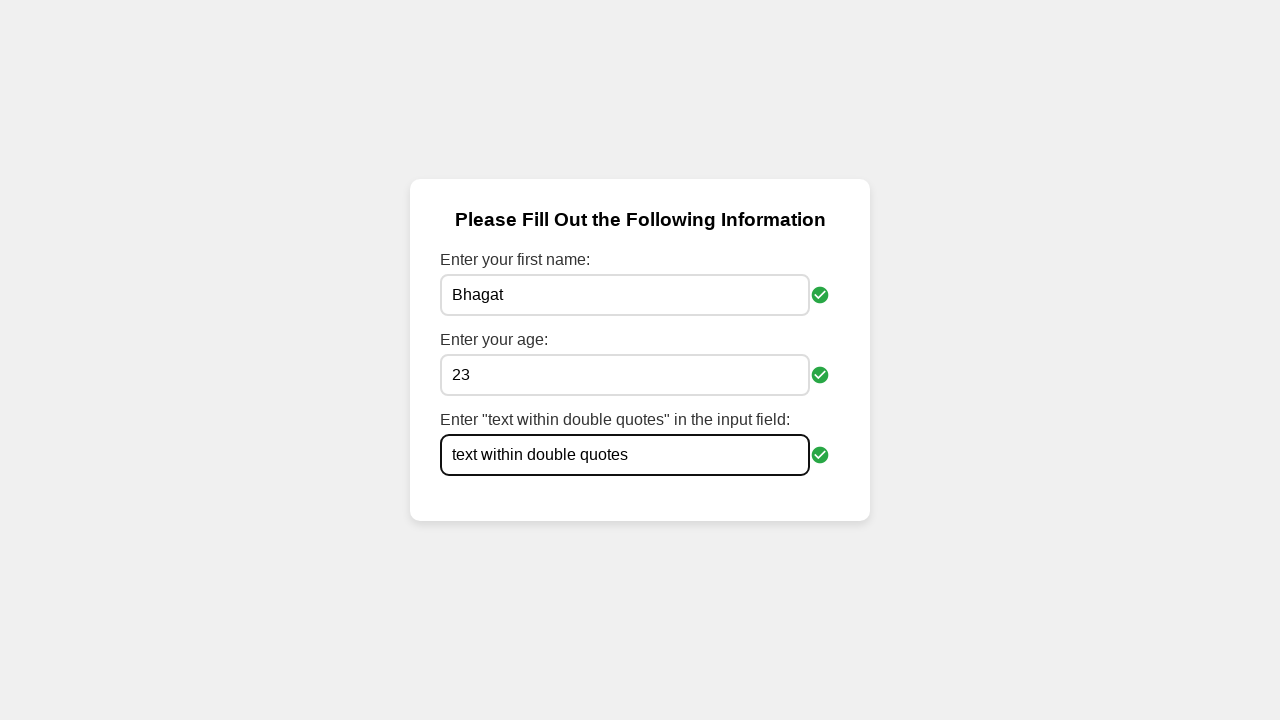

Text input validation check mark appeared
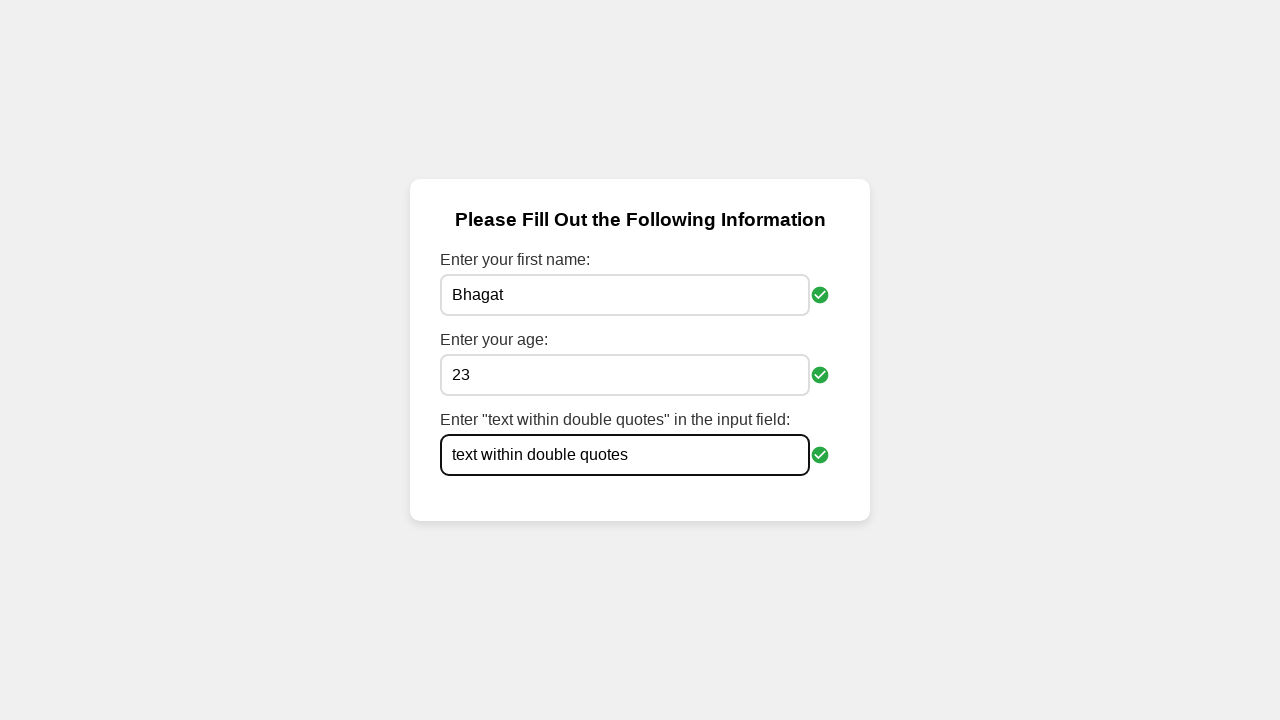

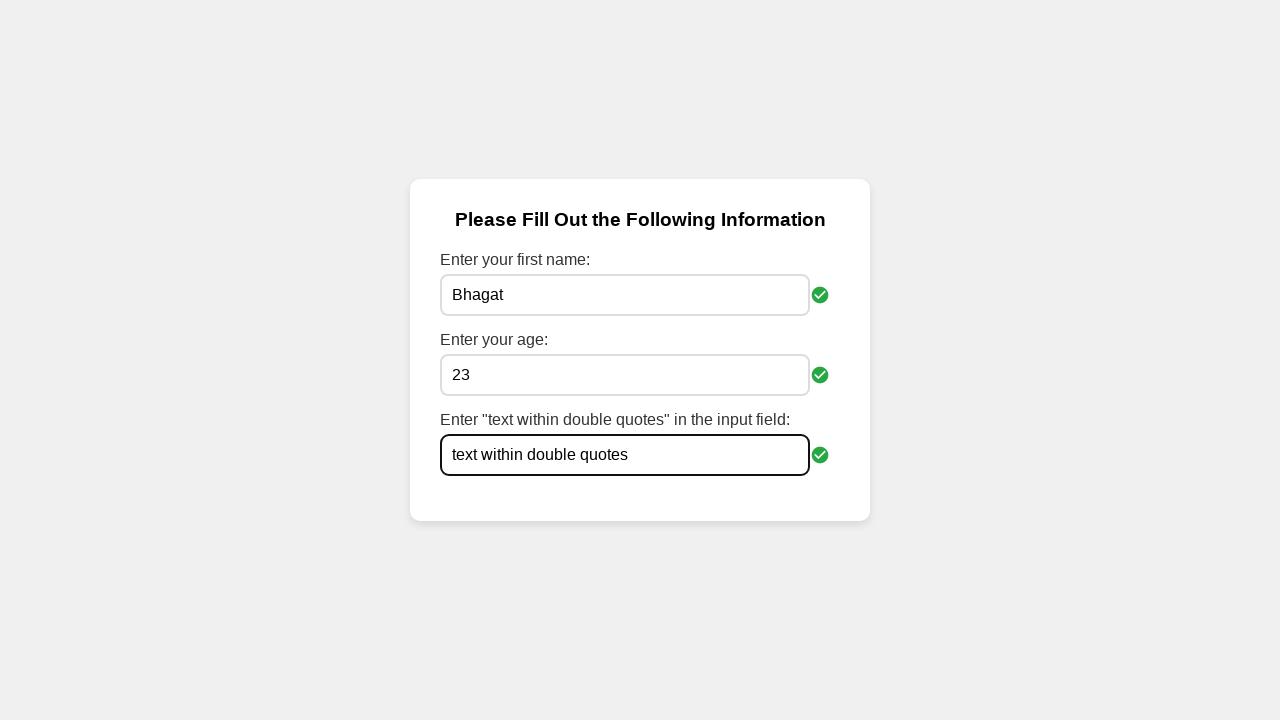